Tests that edits are saved when the input field loses focus (blur event).

Starting URL: https://demo.playwright.dev/todomvc

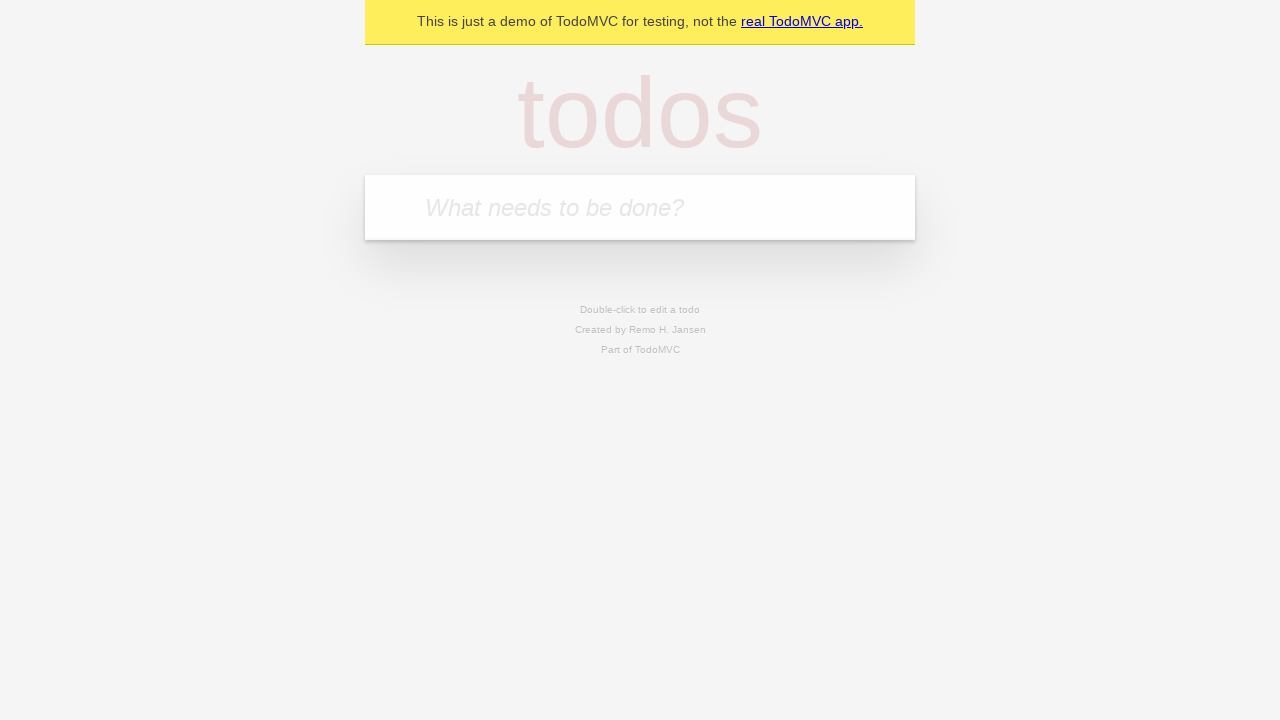

Filled new todo input with 'buy some cheese' on internal:attr=[placeholder="What needs to be done?"i]
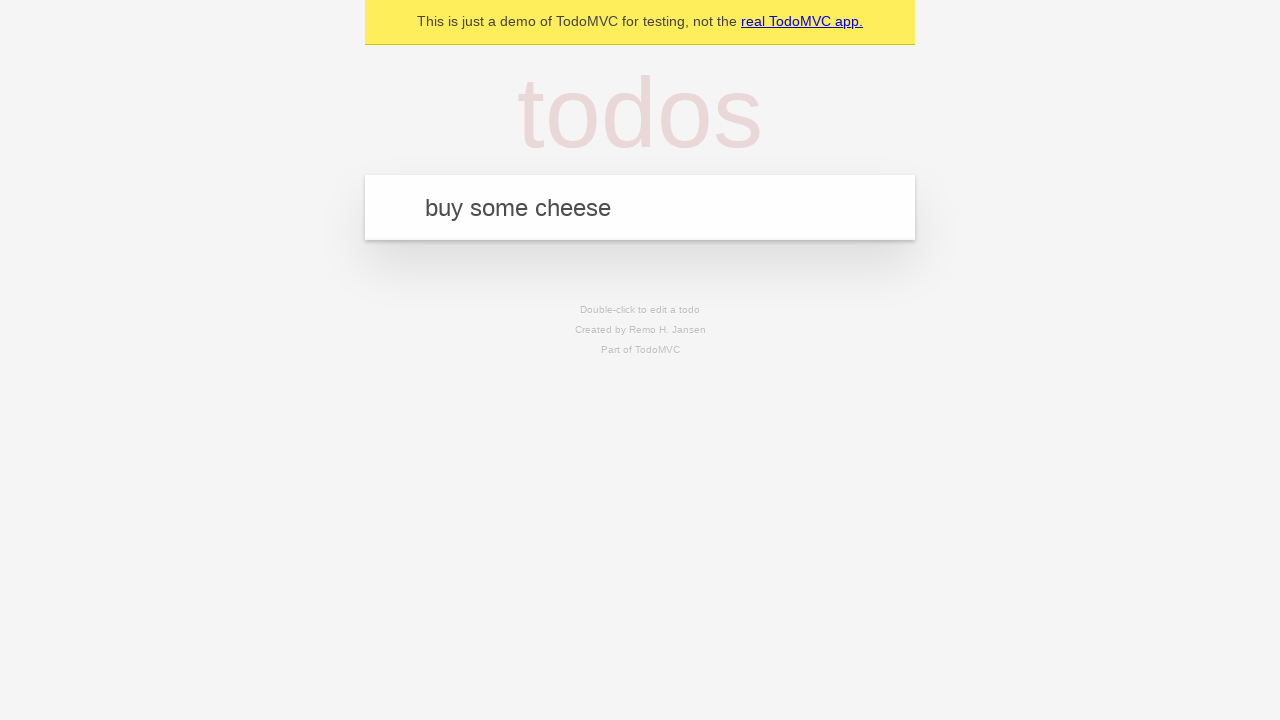

Pressed Enter to create first todo on internal:attr=[placeholder="What needs to be done?"i]
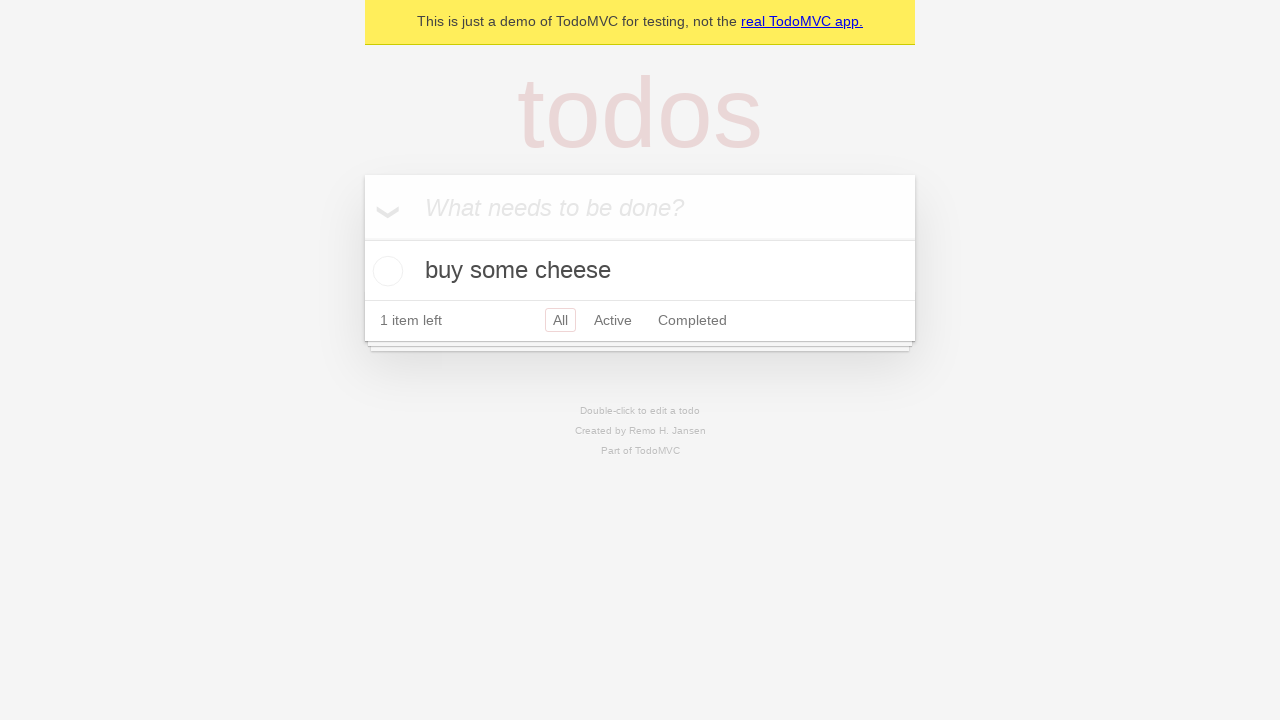

Filled new todo input with 'feed the cat' on internal:attr=[placeholder="What needs to be done?"i]
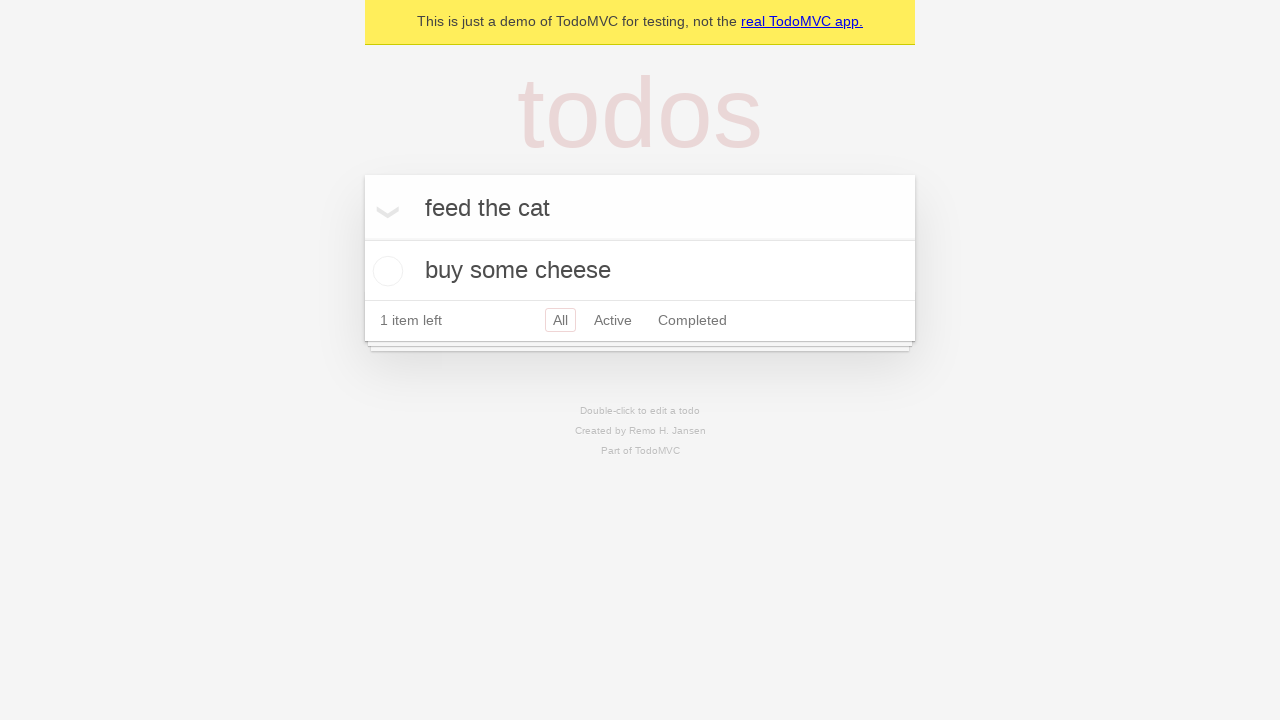

Pressed Enter to create second todo on internal:attr=[placeholder="What needs to be done?"i]
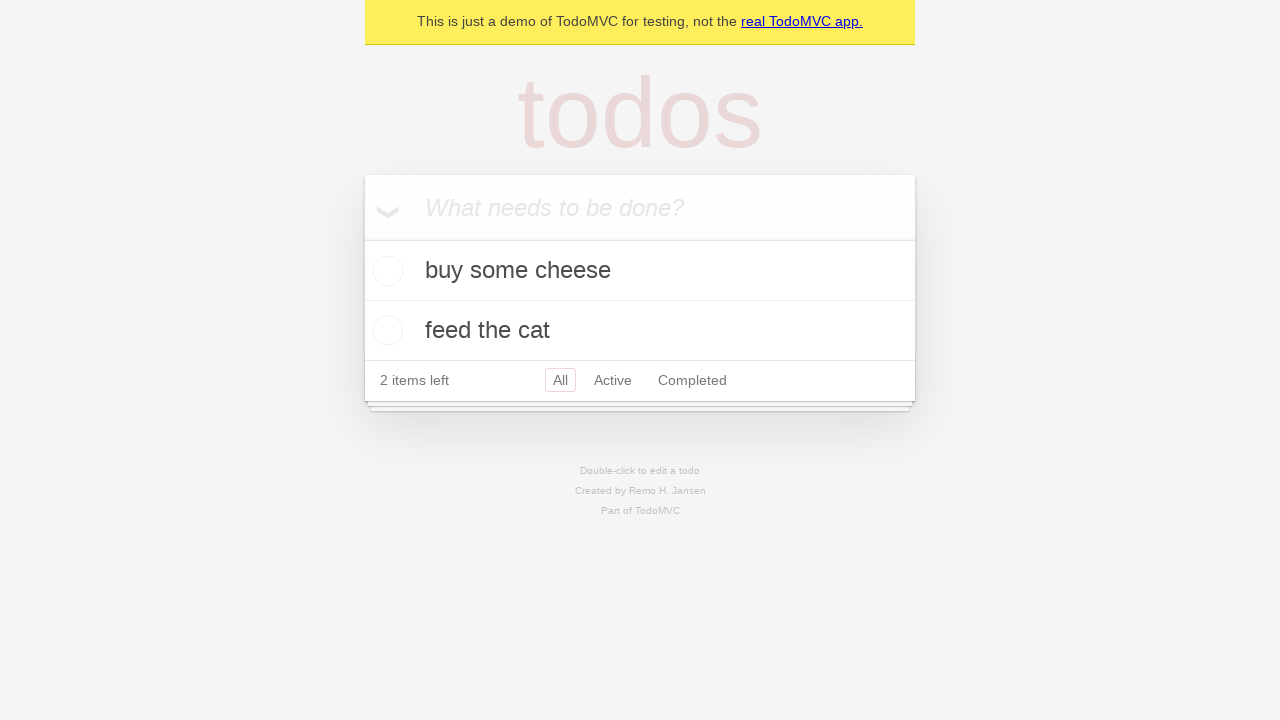

Filled new todo input with 'book a doctors appointment' on internal:attr=[placeholder="What needs to be done?"i]
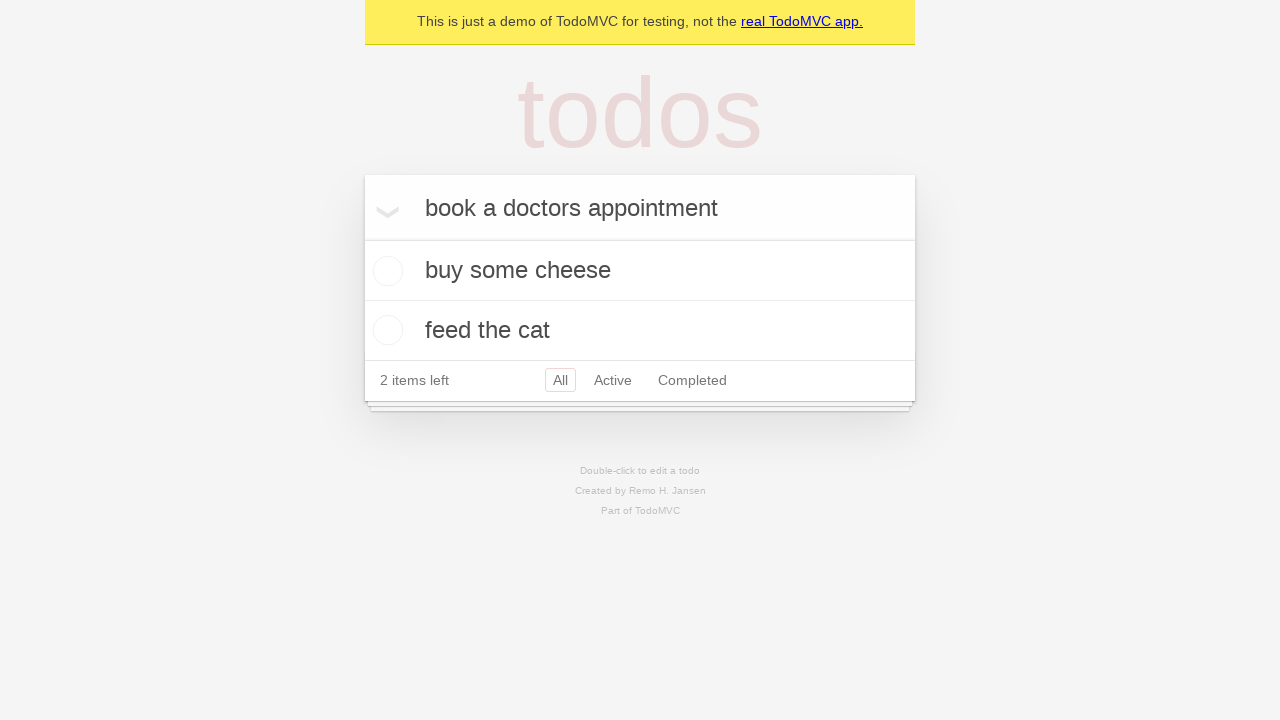

Pressed Enter to create third todo on internal:attr=[placeholder="What needs to be done?"i]
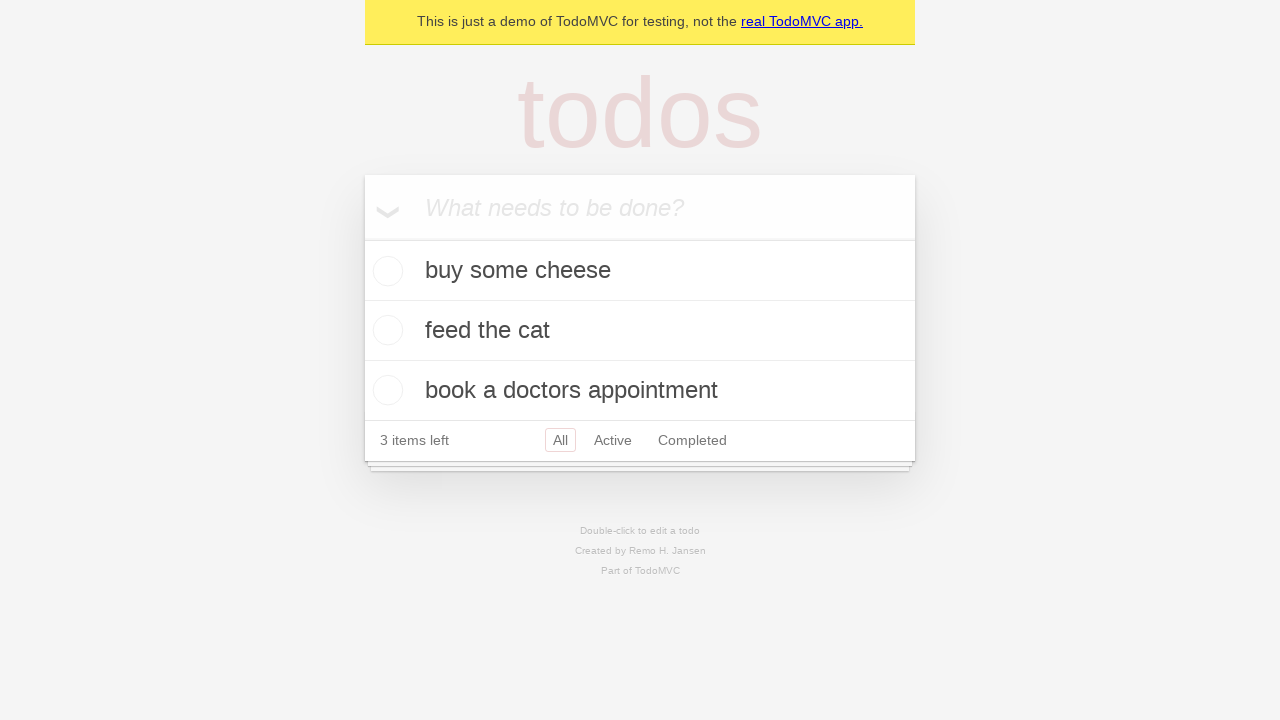

Double-clicked second todo item to enter edit mode at (640, 331) on internal:testid=[data-testid="todo-item"s] >> nth=1
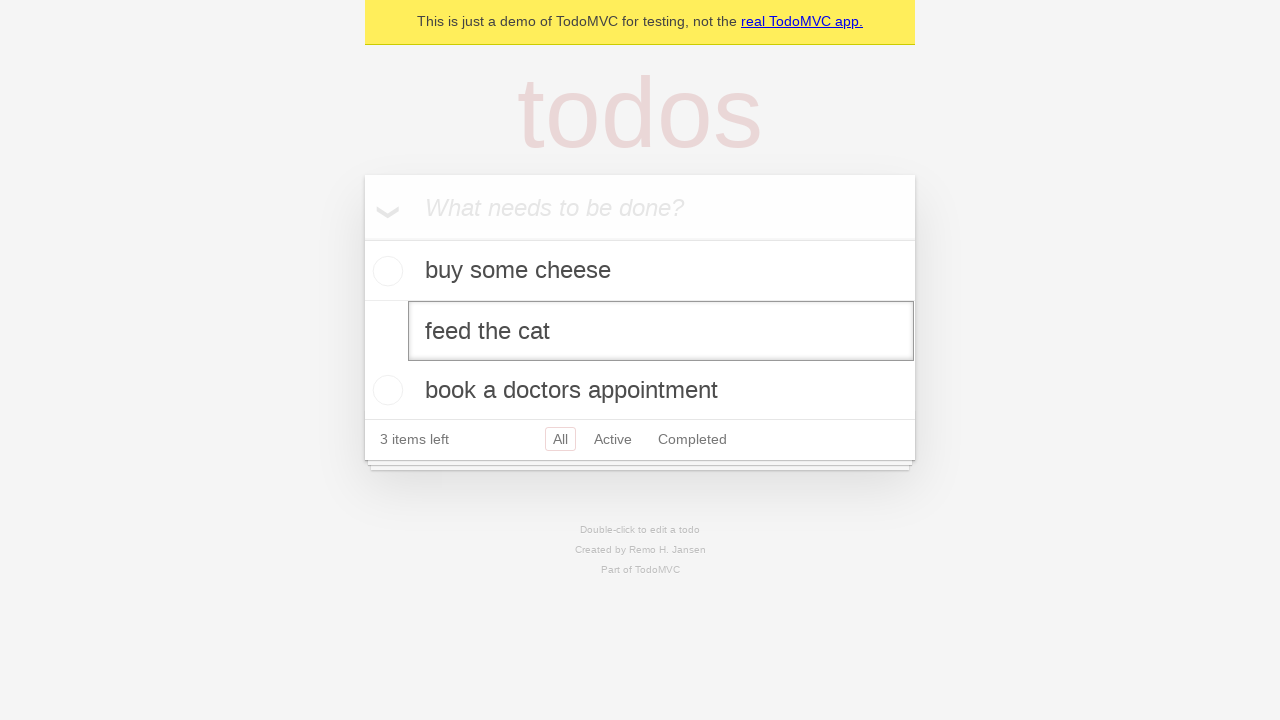

Filled edit textbox with 'buy some sausages' on internal:testid=[data-testid="todo-item"s] >> nth=1 >> internal:role=textbox[nam
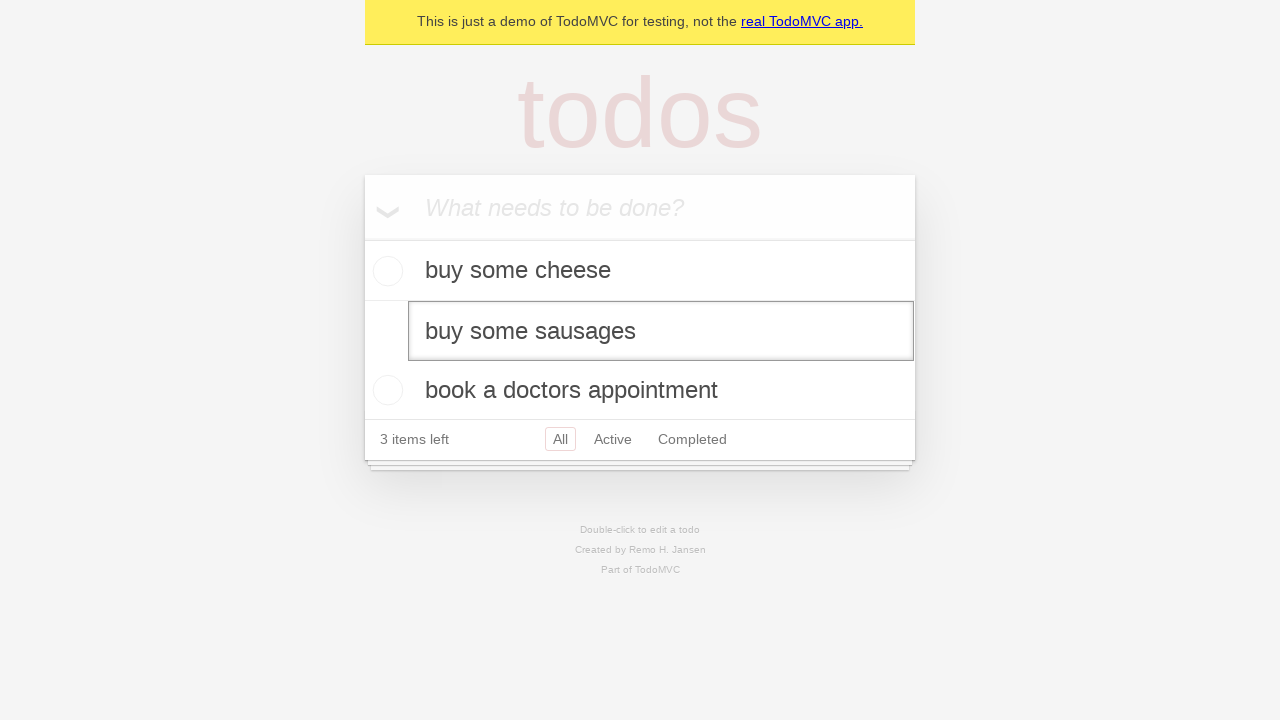

Dispatched blur event on edit textbox to save changes
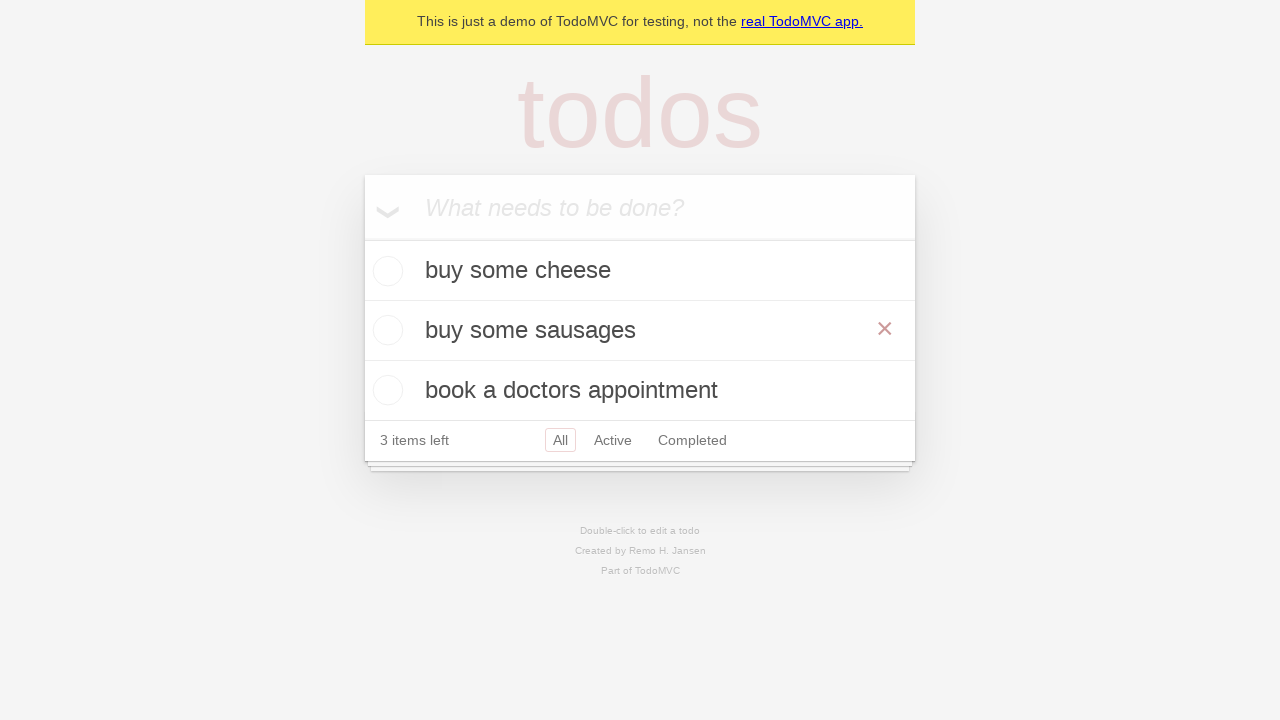

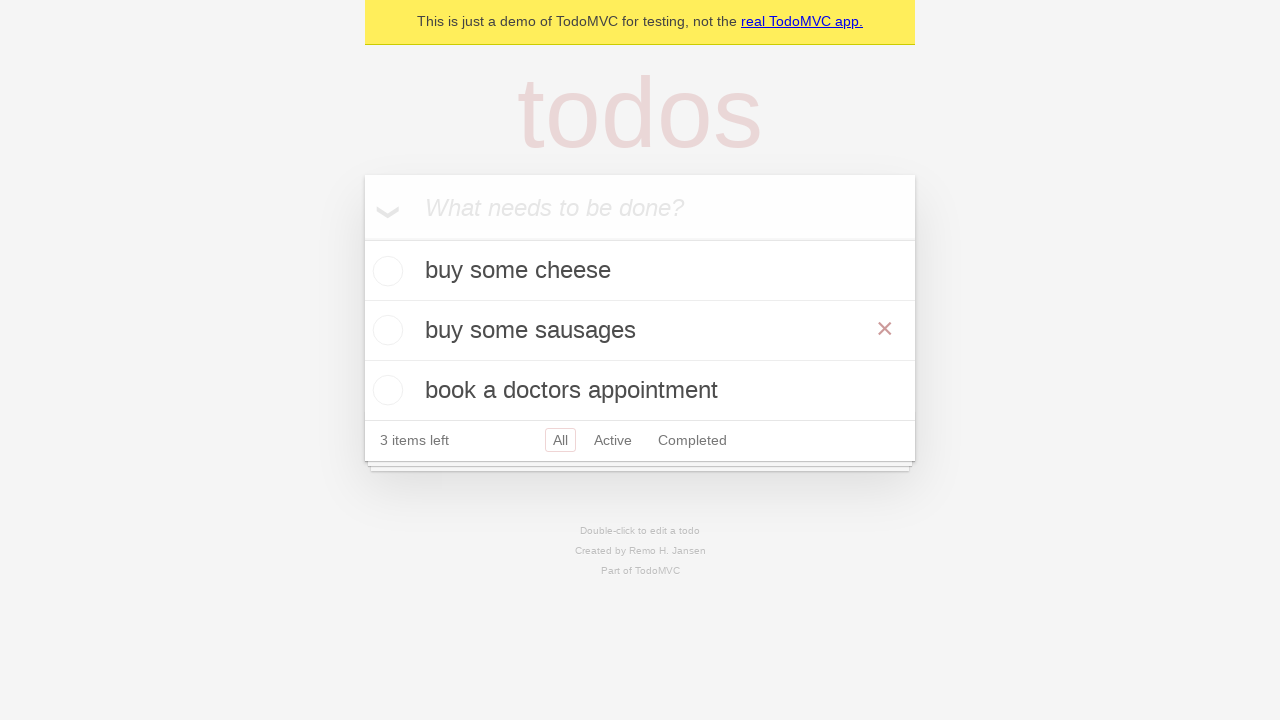